Tests various button properties including position, color, and size, then navigates to home page by clicking a button

Starting URL: https://www.leafground.com/button.xhtml

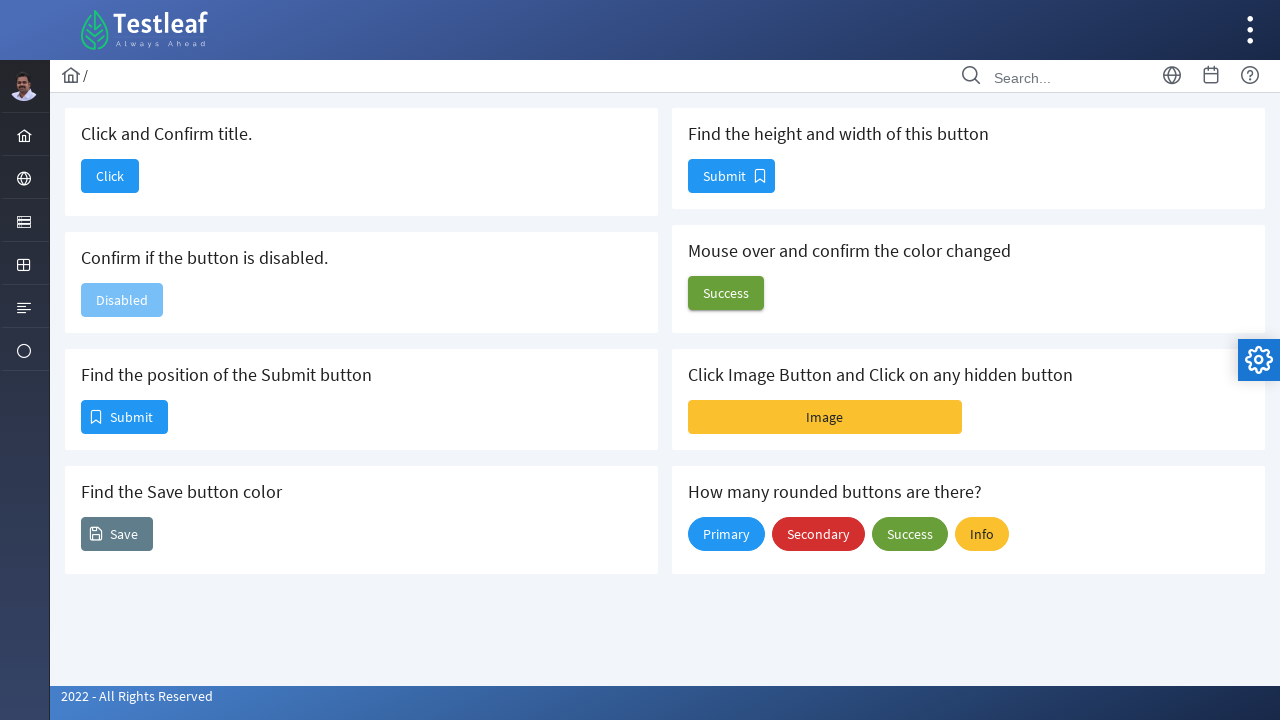

Retrieved bounding box of position button
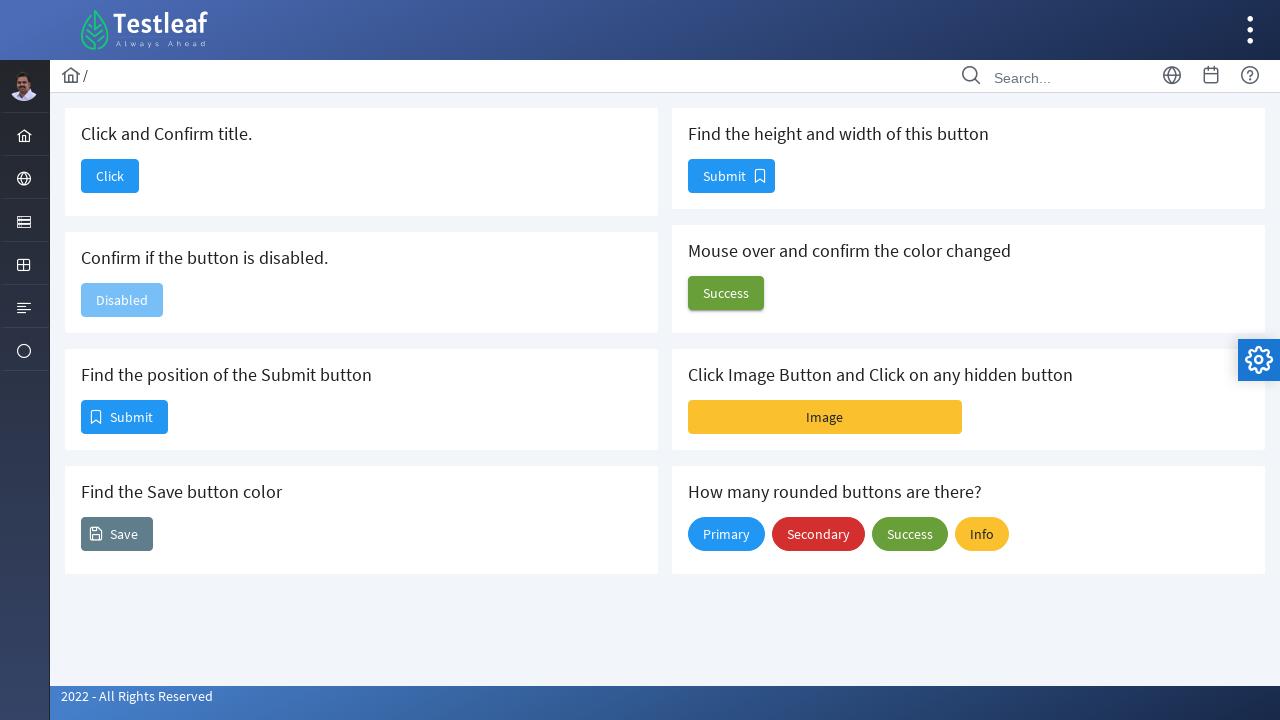

Position button located at x=81, y=400
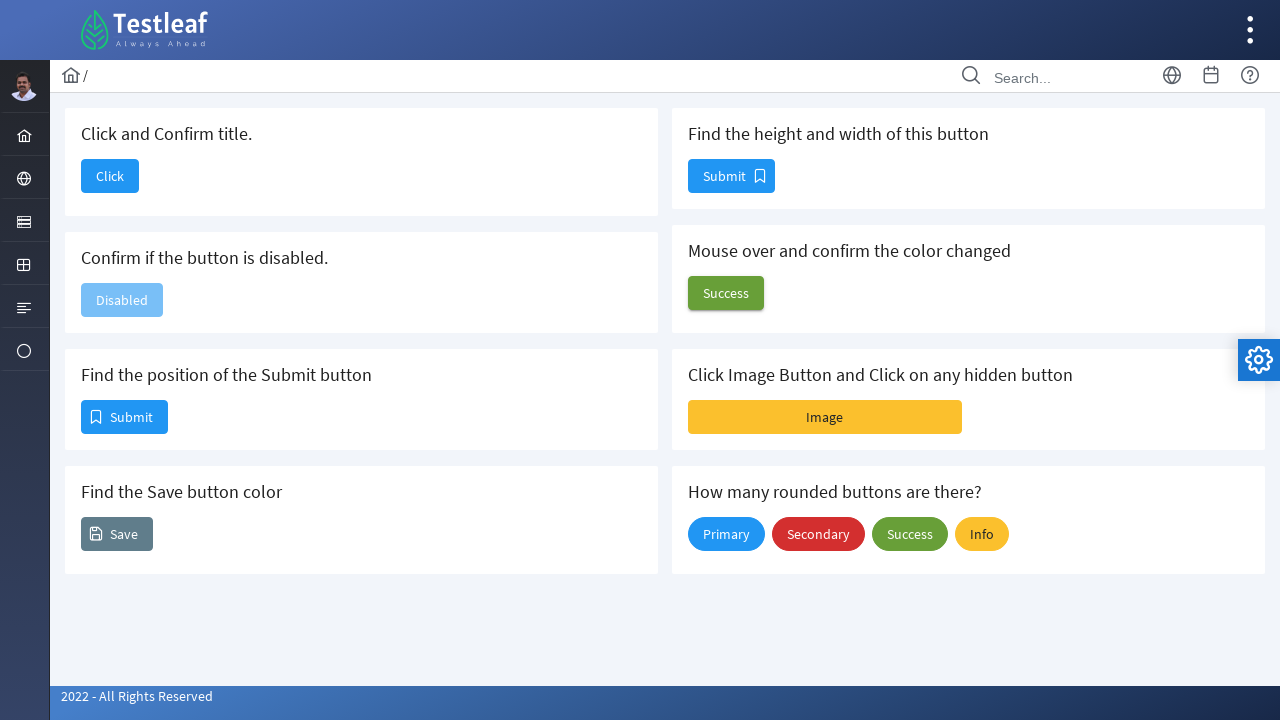

Retrieved computed background color of color button
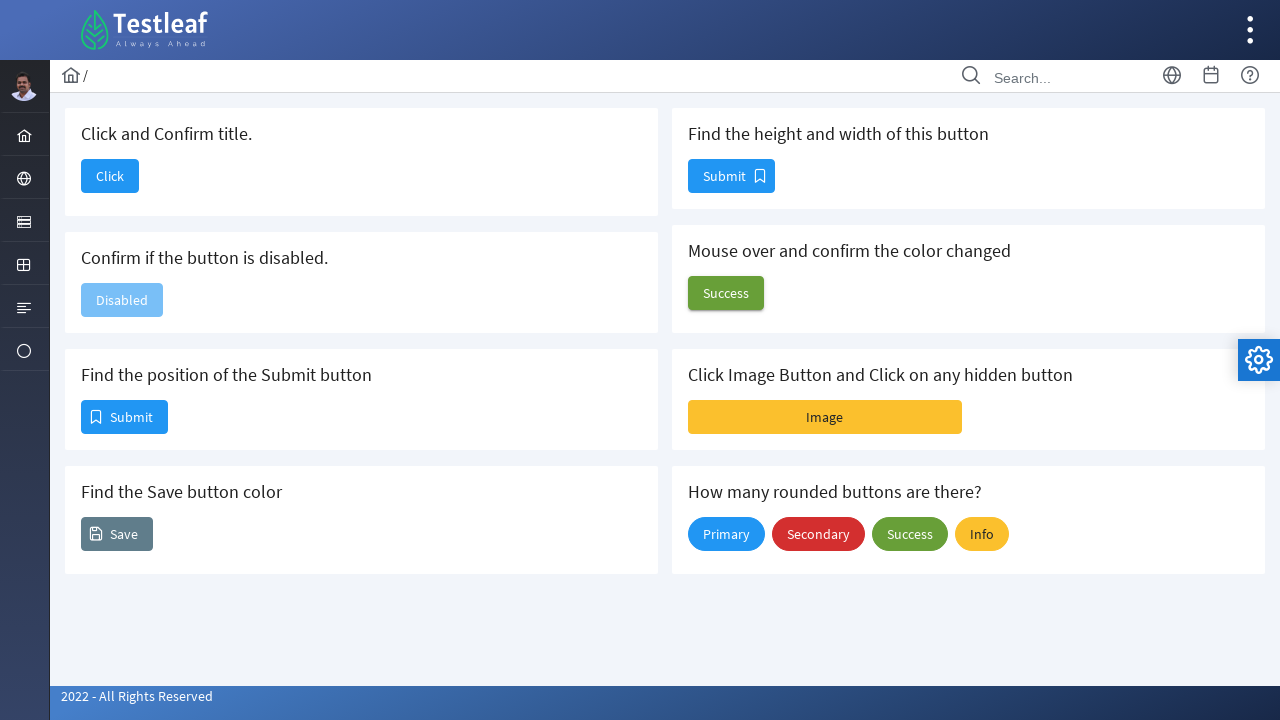

Color button has background color: rgb(96, 125, 139)
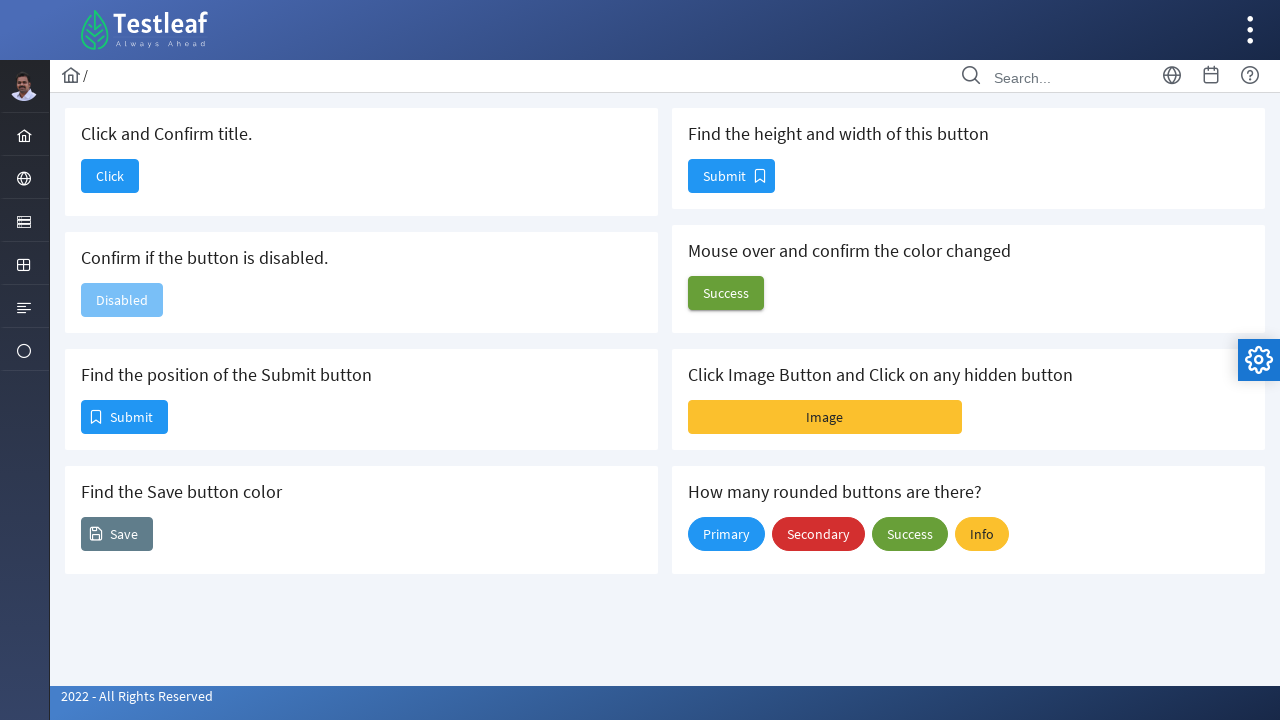

Retrieved bounding box of size button
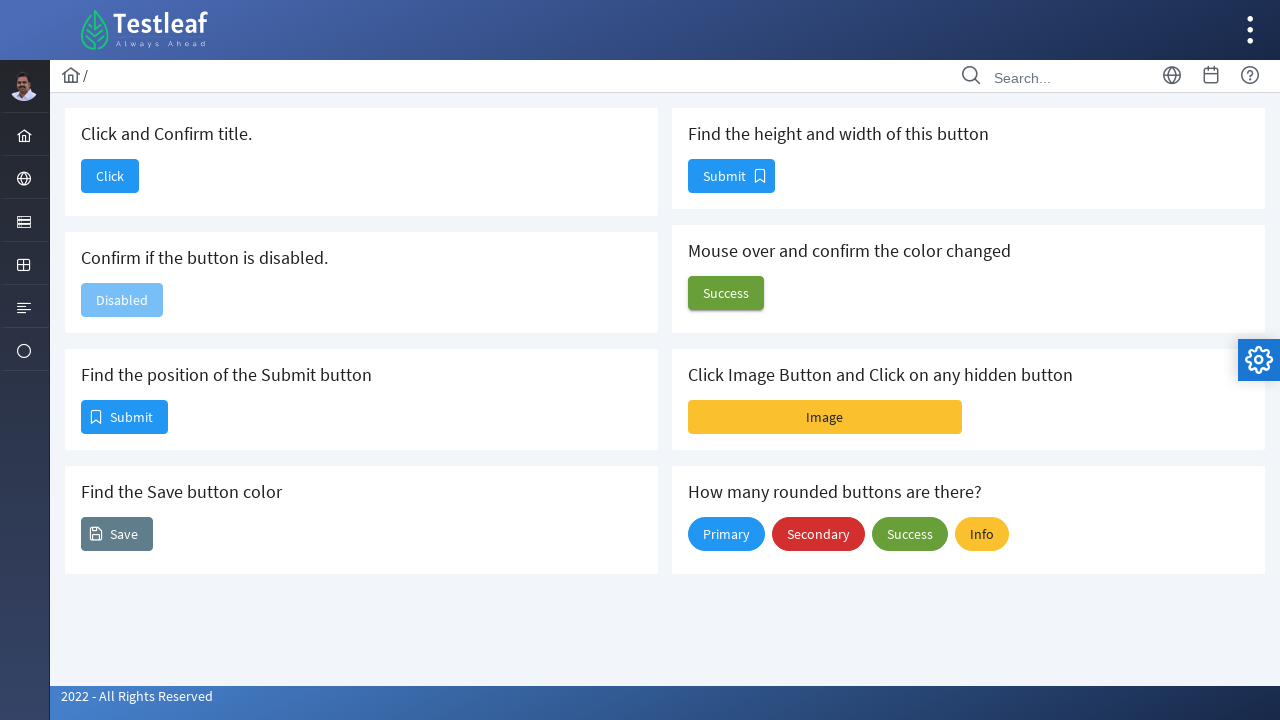

Size button dimensions: height=34, width=87
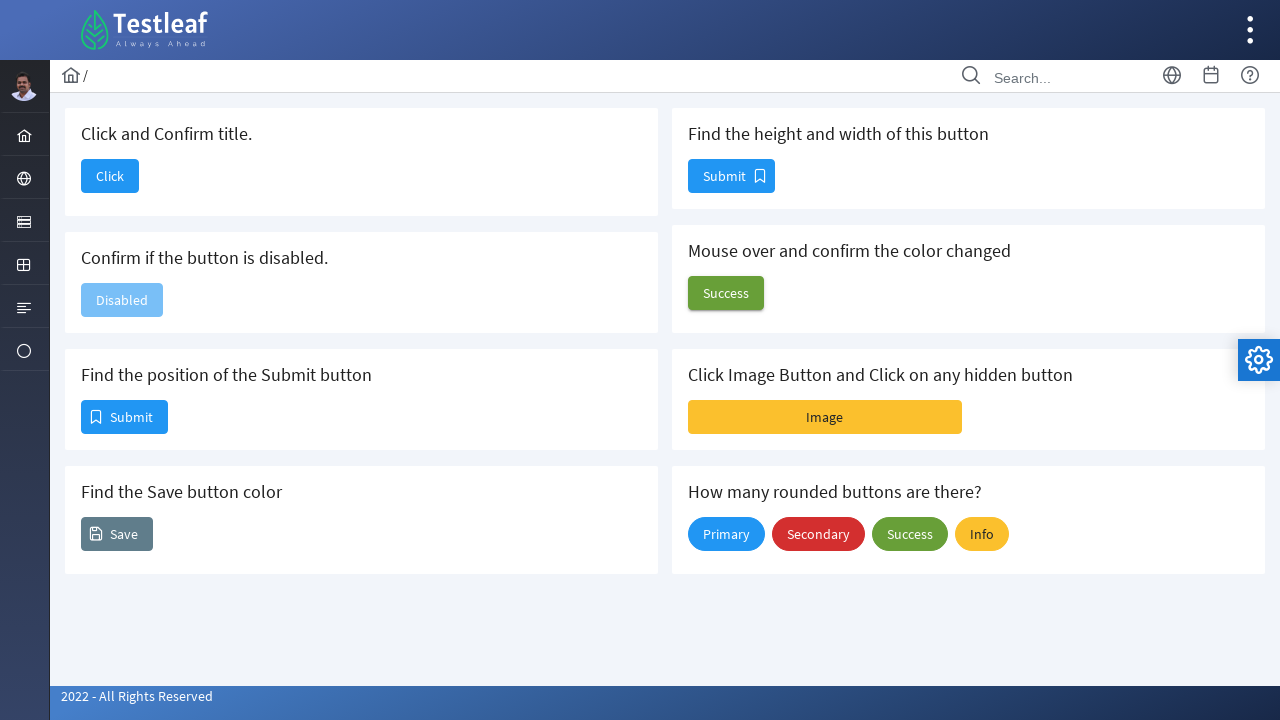

Clicked home button to navigate to home page at (110, 176) on #j_idt88\:j_idt90
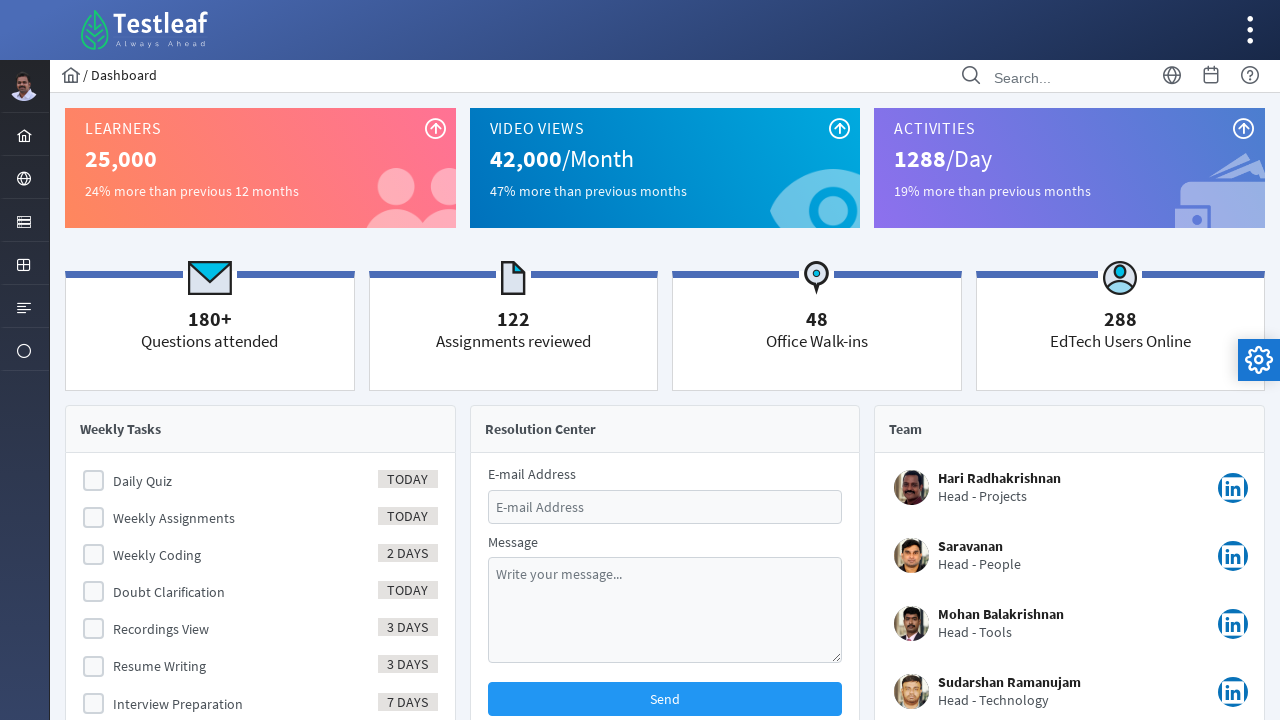

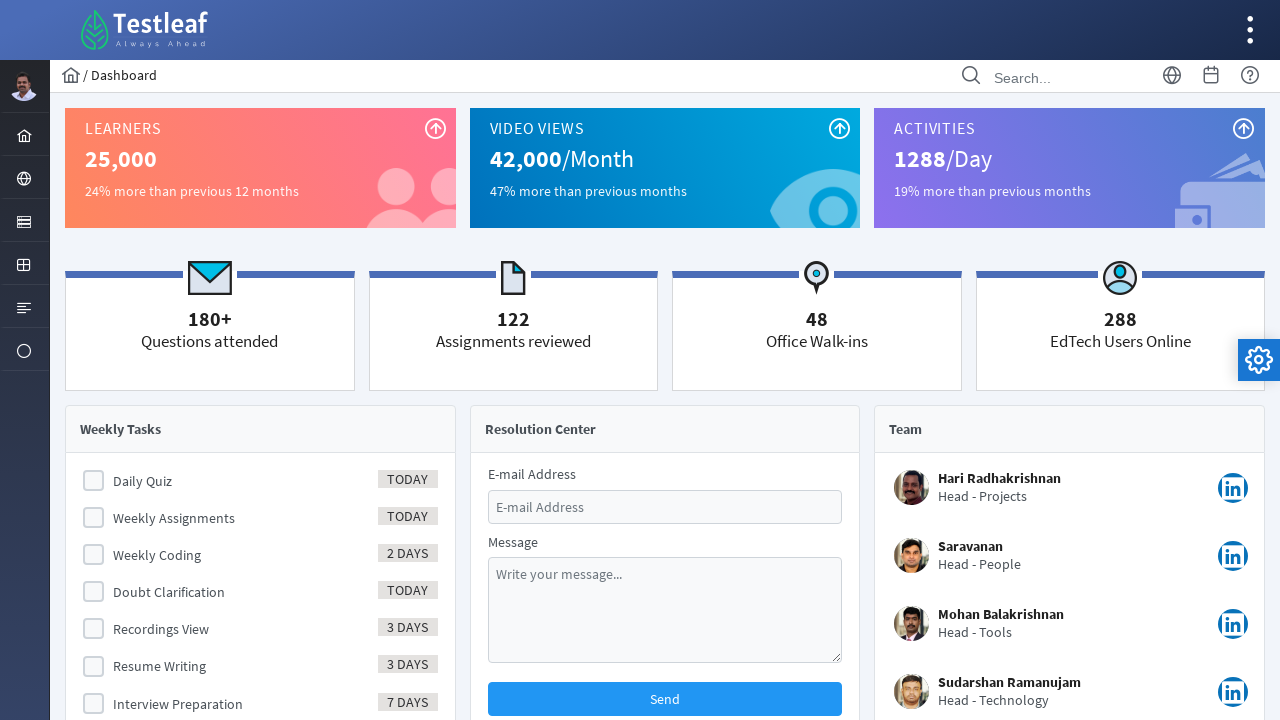